Creates a new paste on Pastebin by entering code content, selecting a 10-minute expiration time, adding a name, and submitting the form

Starting URL: https://pastebin.com

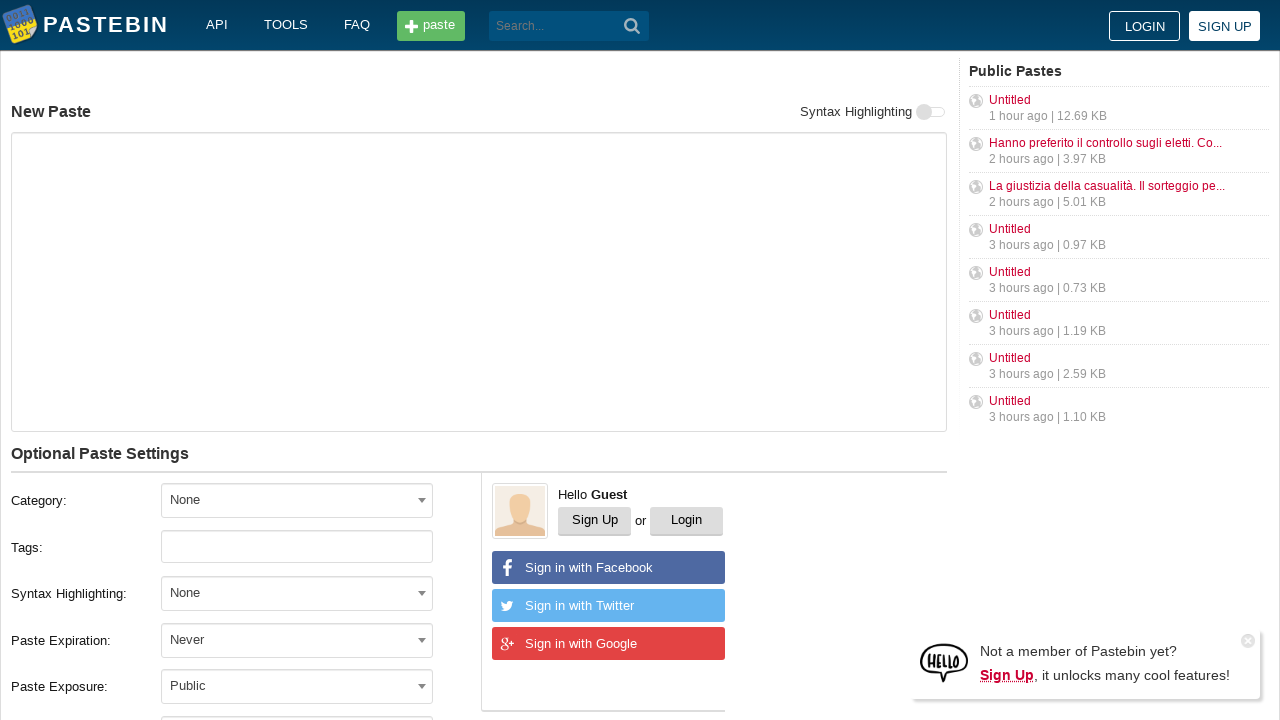

Filled code/text input area with 'Hello from WebDriver' on #postform-text
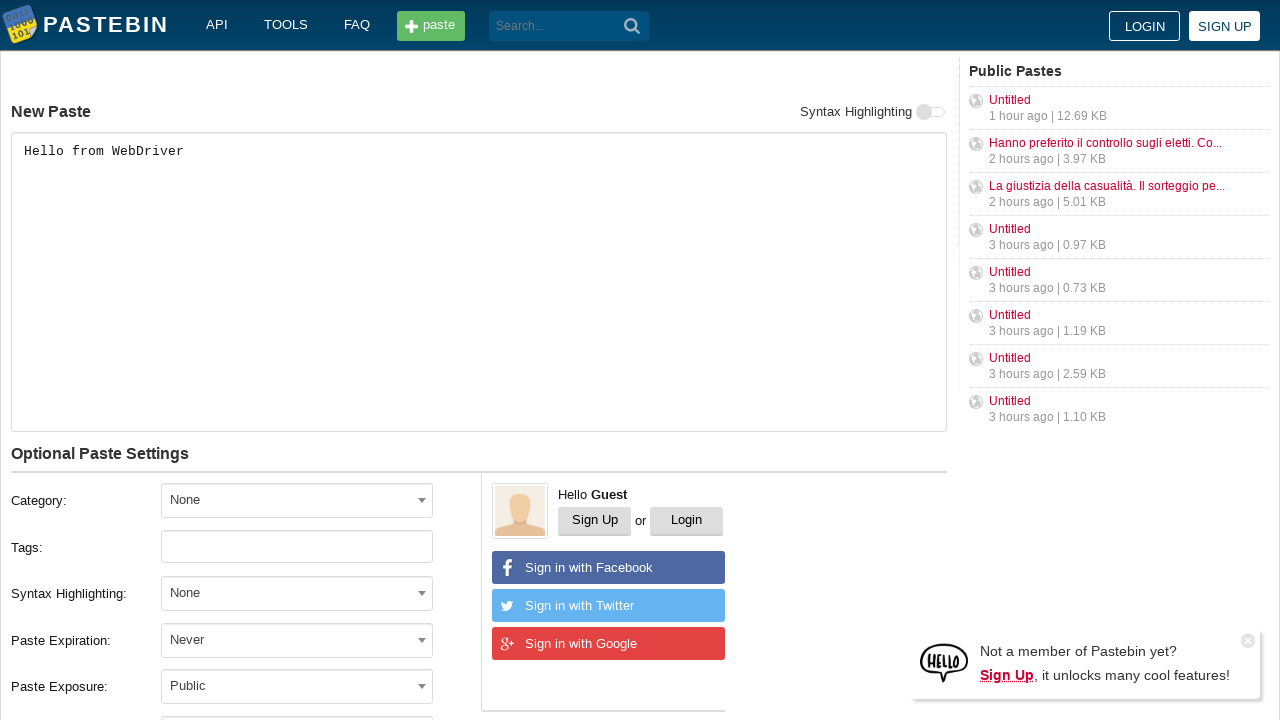

Clicked expiration dropdown at (297, 640) on #select2-postform-expiration-container
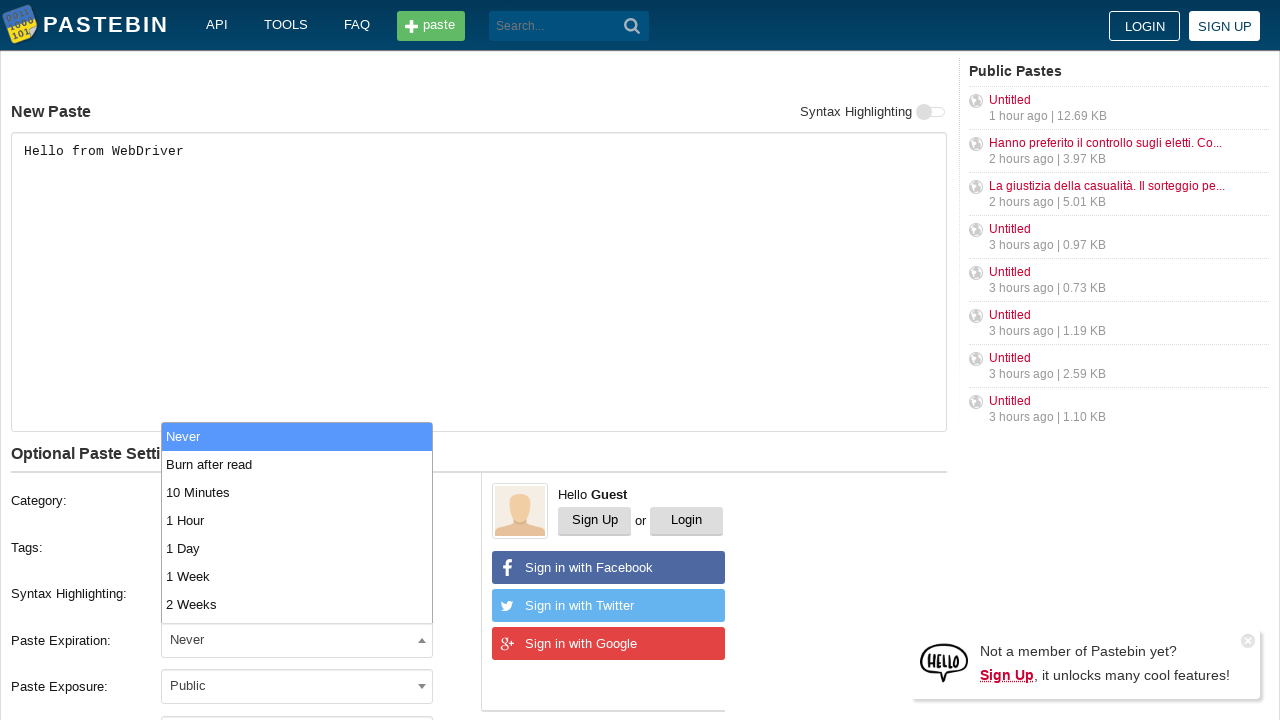

Selected '10 Minutes' expiration time at (297, 492) on xpath=//li[text()='10 Minutes']
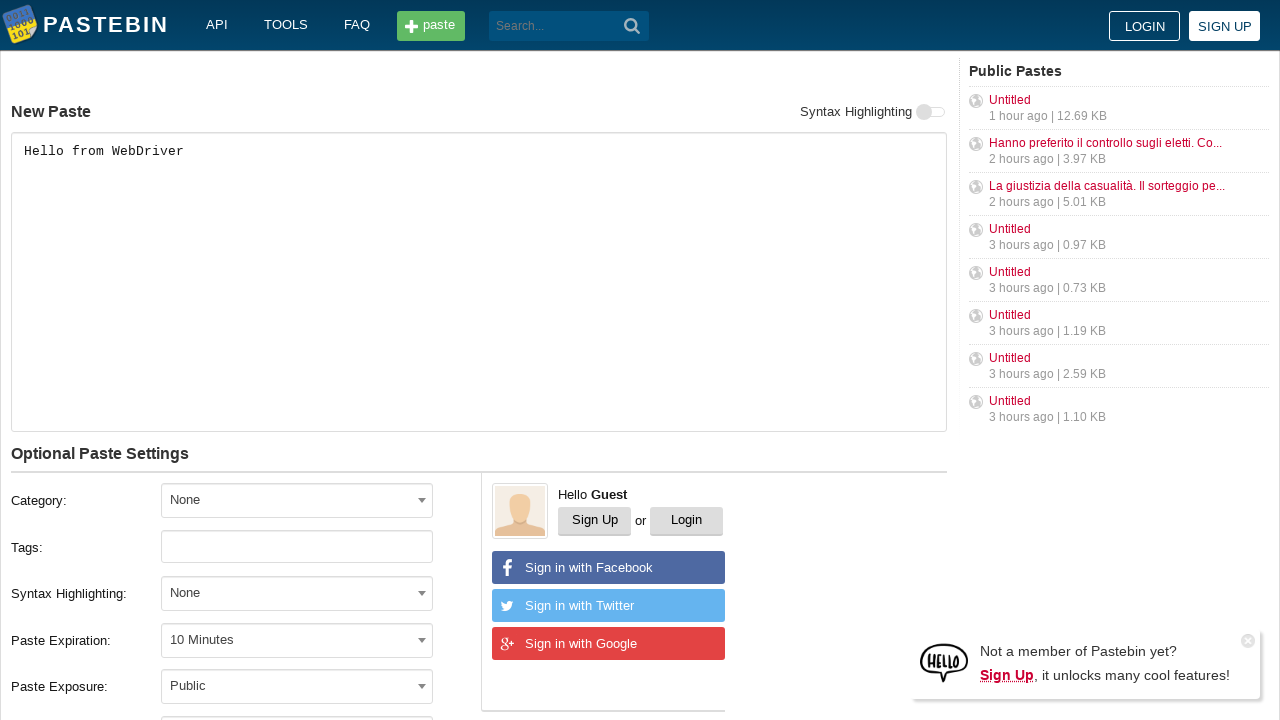

Filled paste name with 'helloweb' on #postform-name
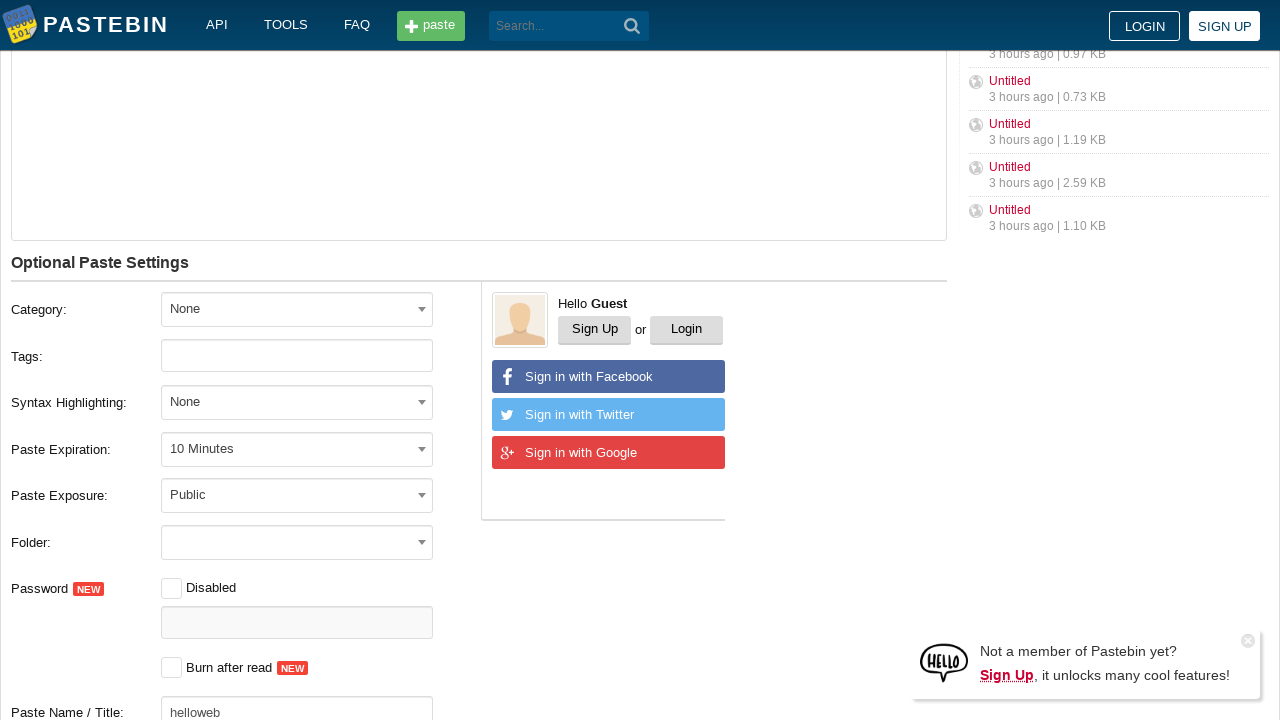

Clicked submit button to create paste at (240, 400) on button.btn.-big
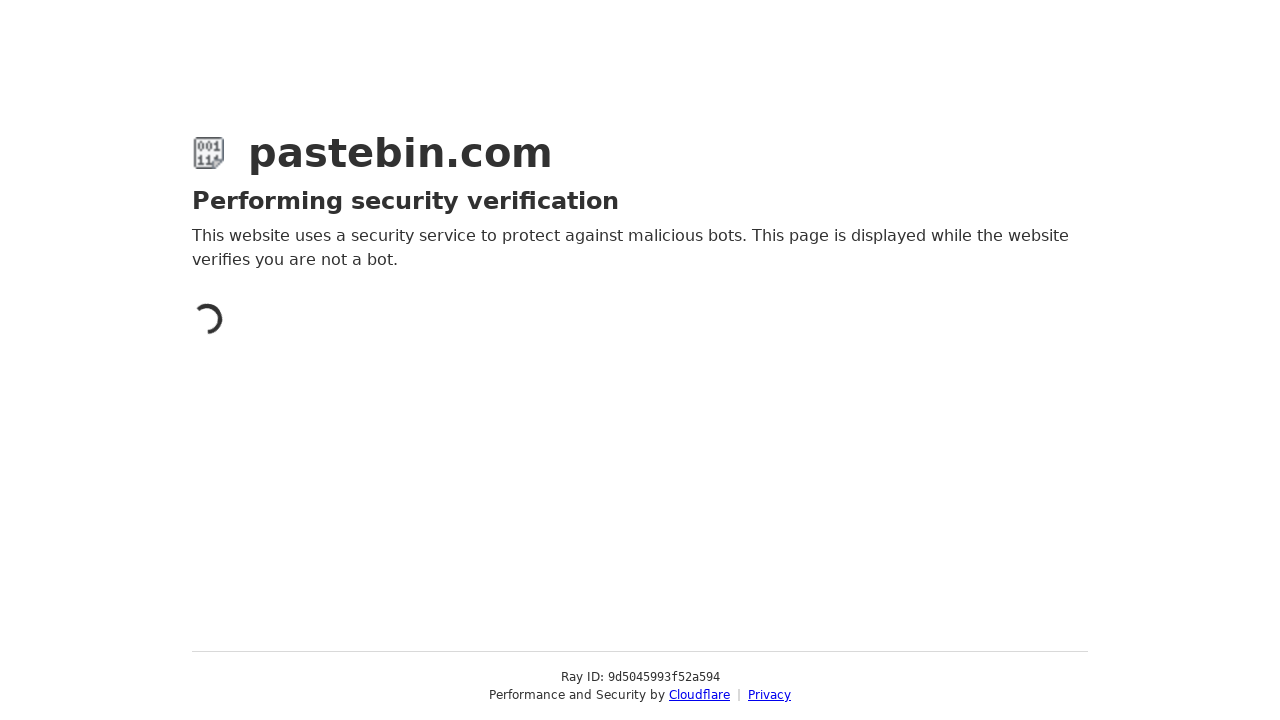

Waited for paste creation to complete (networkidle)
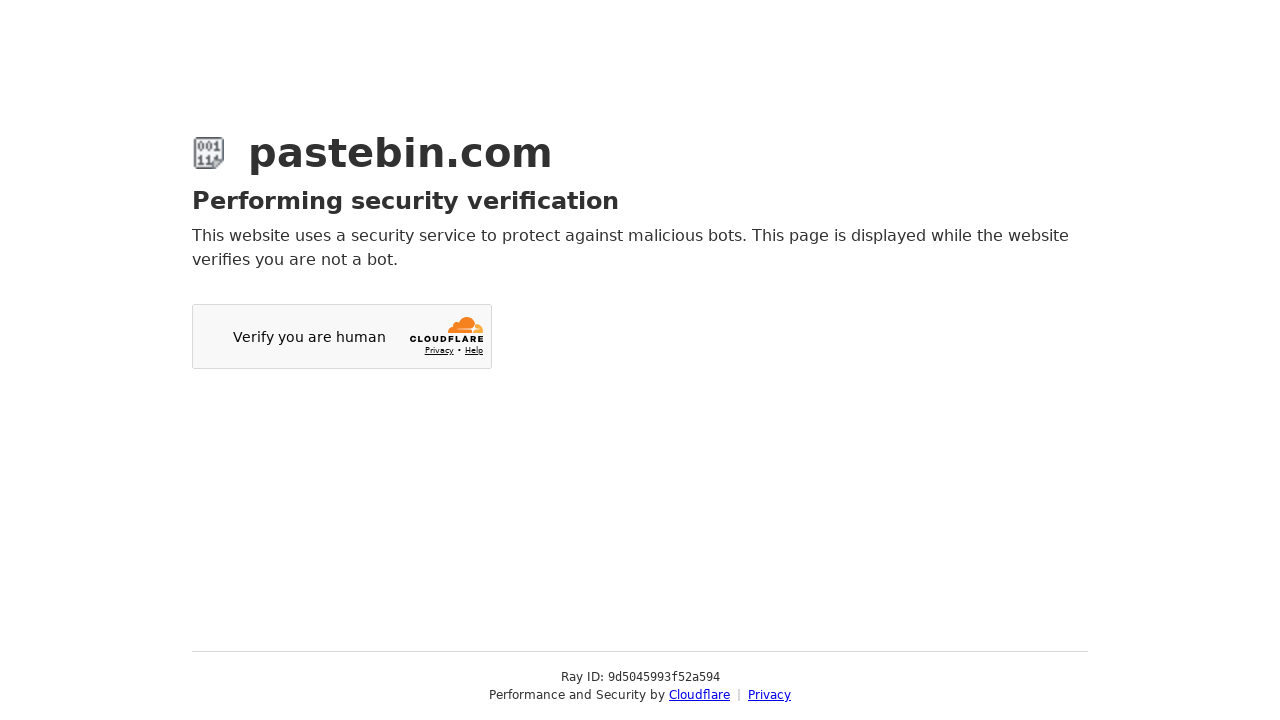

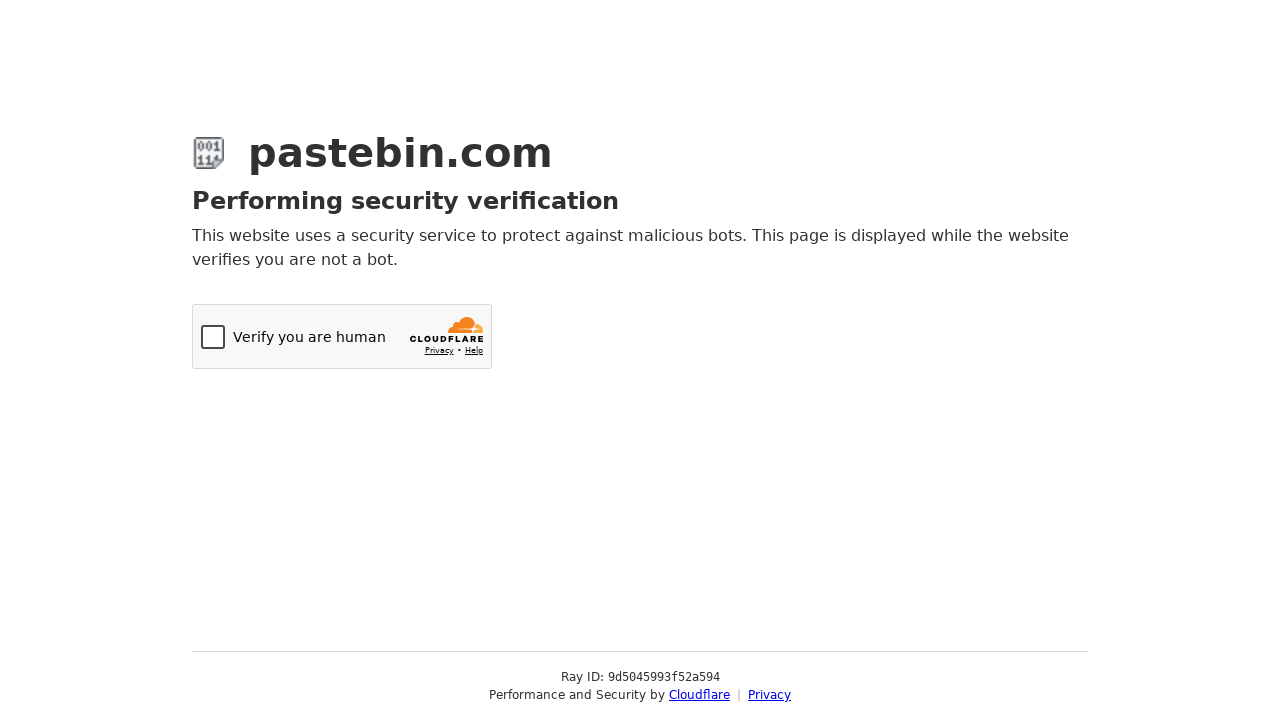